Tests button interactions on a demo page including clicking a button, checking if a button is disabled, and getting button position

Starting URL: https://leafground.com/

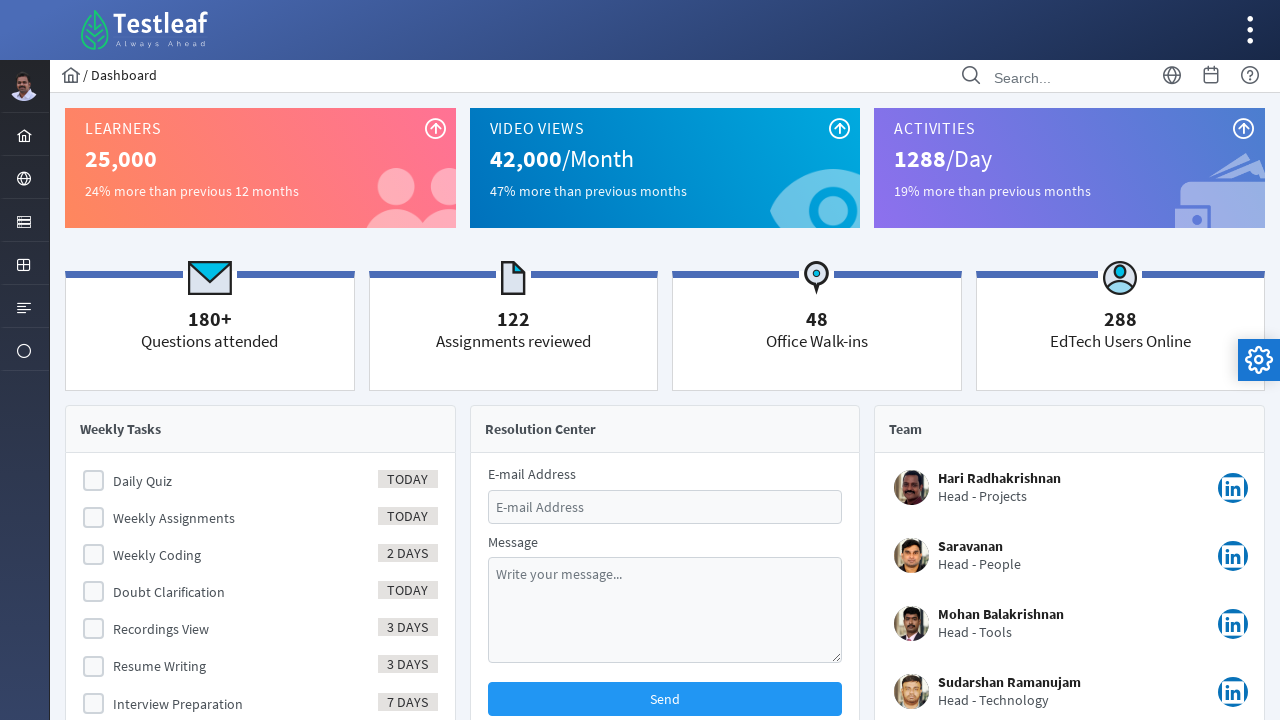

Clicked on Elements menu at (24, 220) on xpath=//*[@id='menuform']//ul[@class='layout-menu']//li[@id='menuform:j_idt40']/
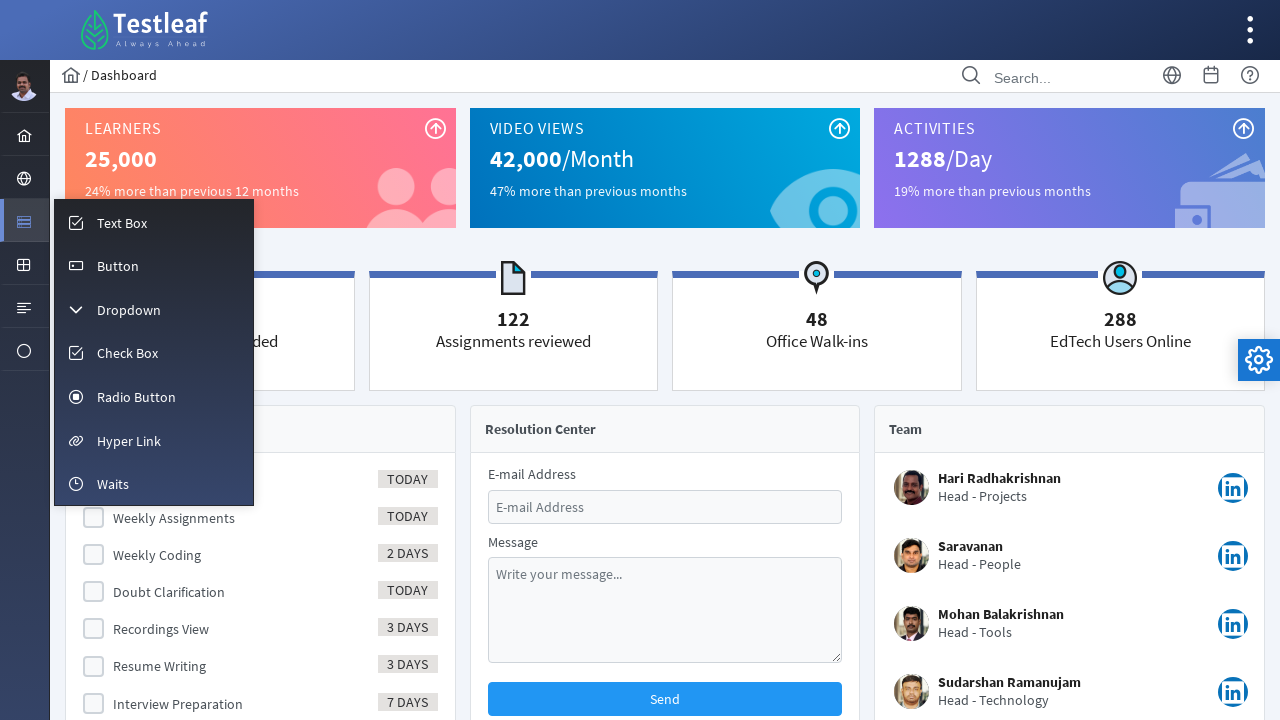

Button menu item appeared in the menu
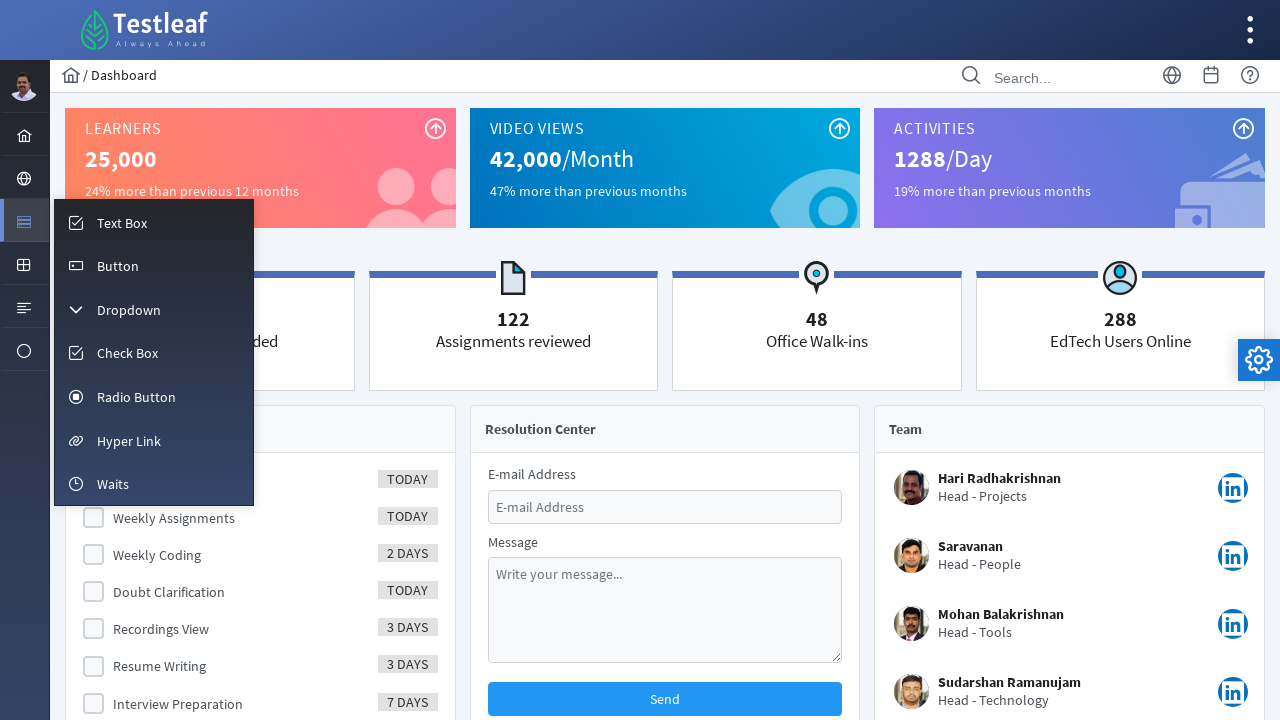

Clicked on Button menu item at (118, 266) on xpath=//*[@id='menuform']//ul[@role='menu']//li[@role='menuitem']//span[contains
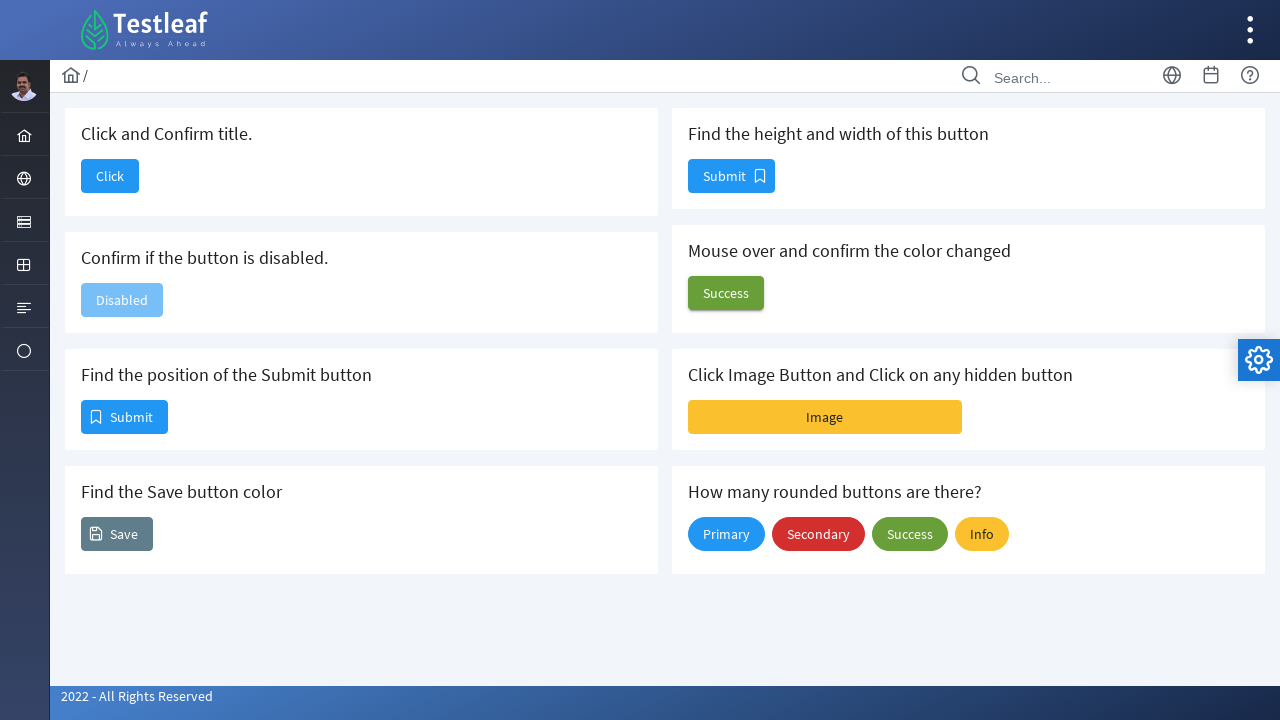

Clicked the first button at (110, 176) on xpath=//*[@id='j_idt88:j_idt90']
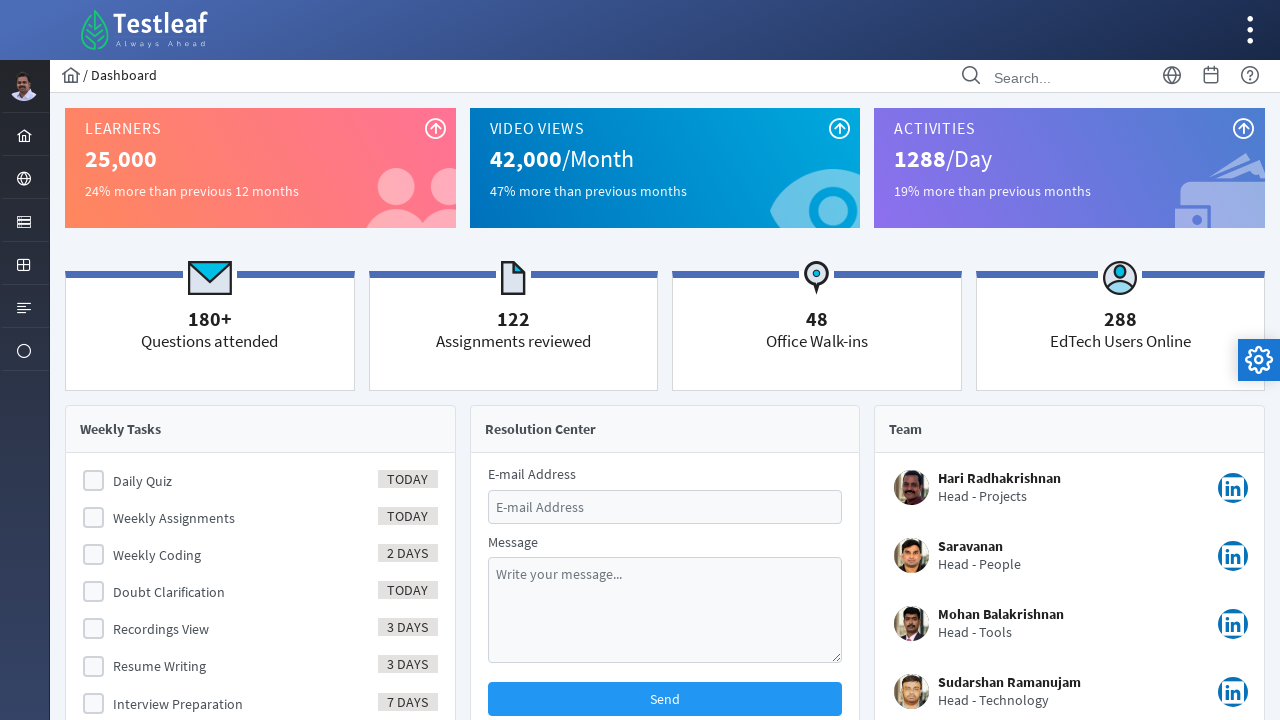

Retrieved page title: Dashboard
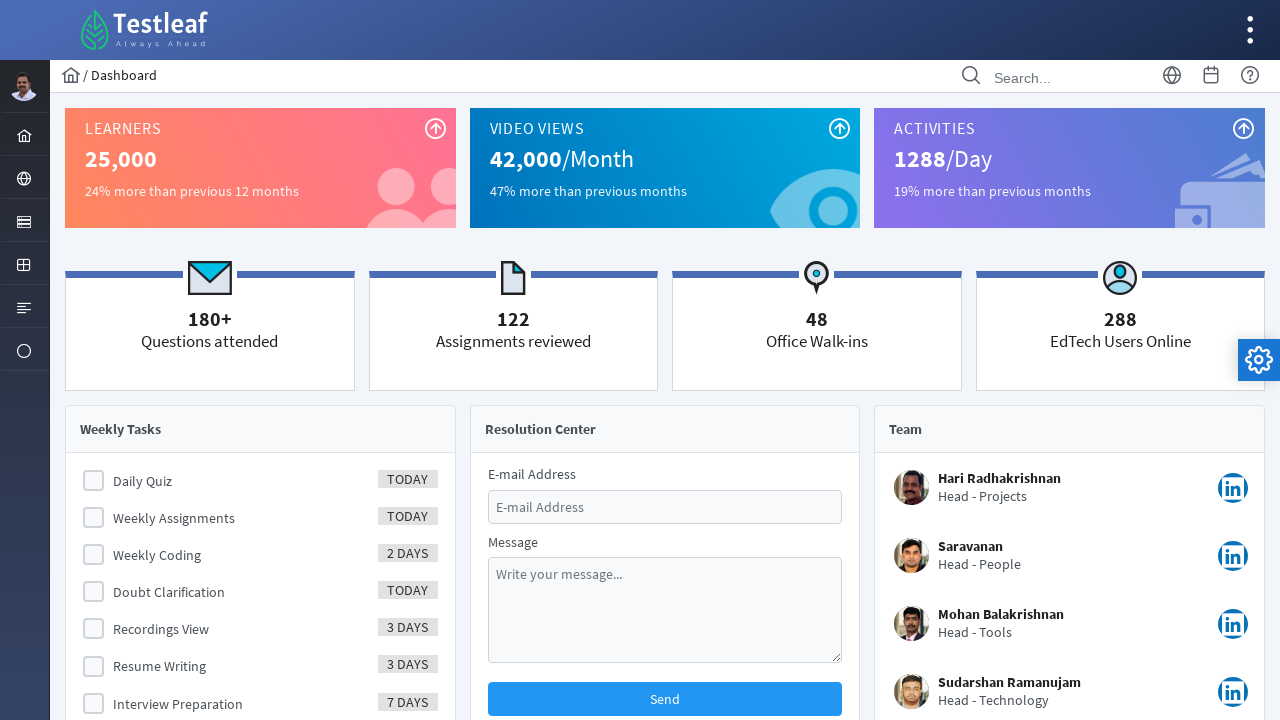

Navigated back to button demo page
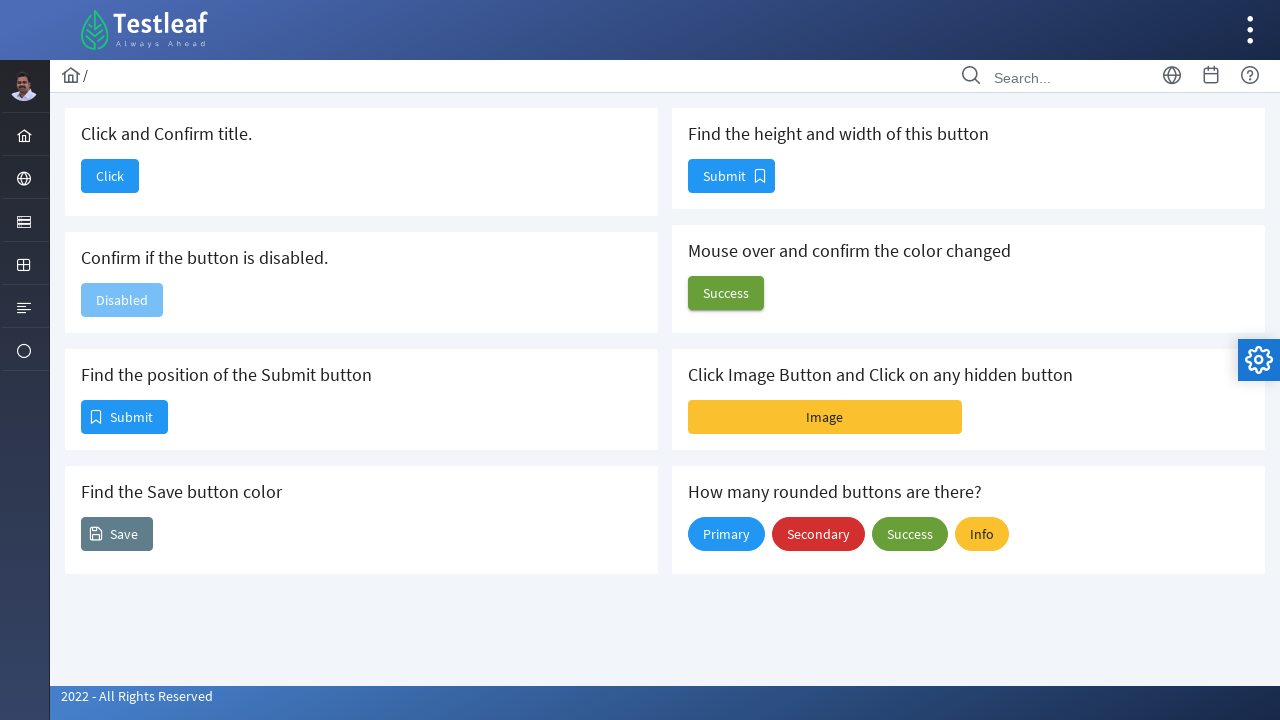

Checked if disable button is enabled: False
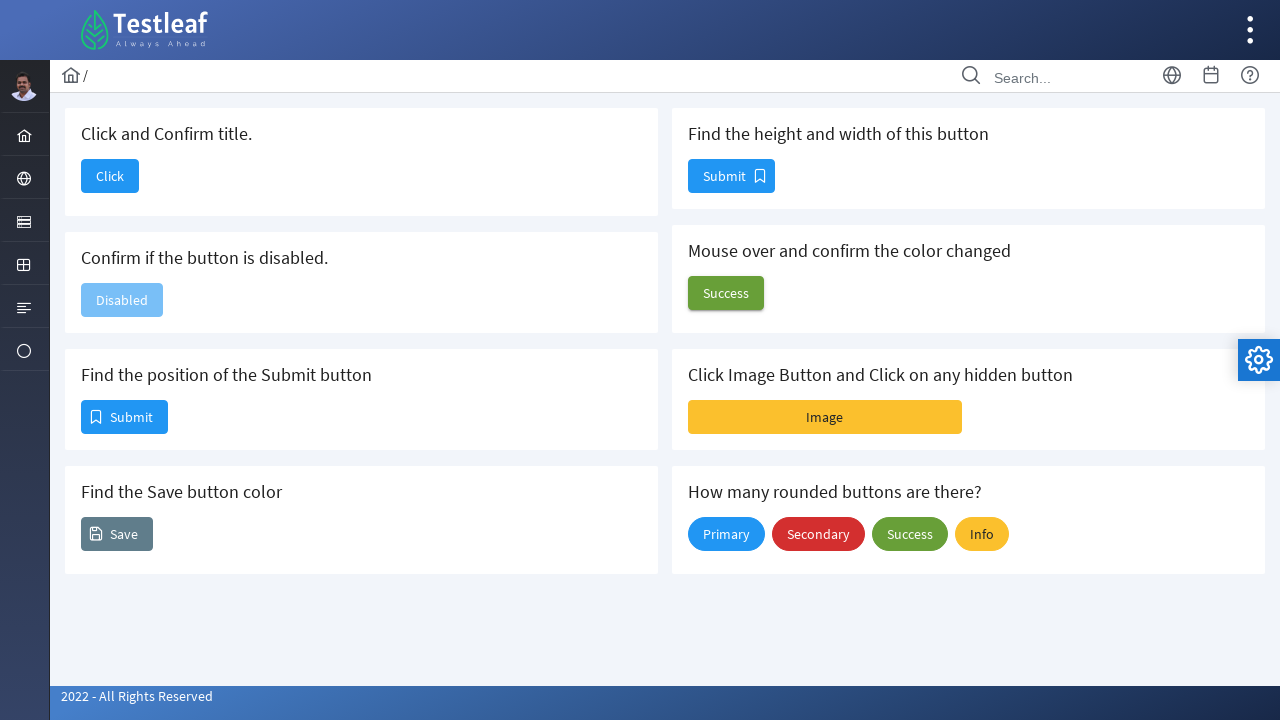

Retrieved submit button position: x=81, y=400
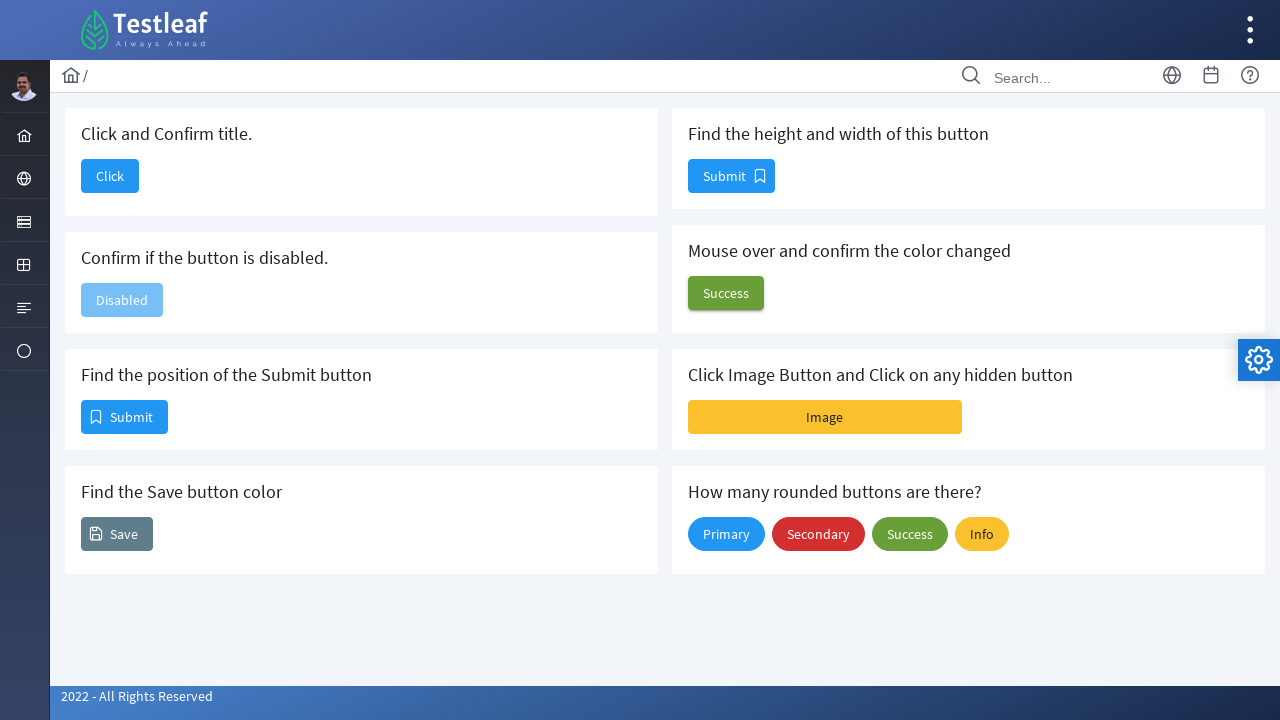

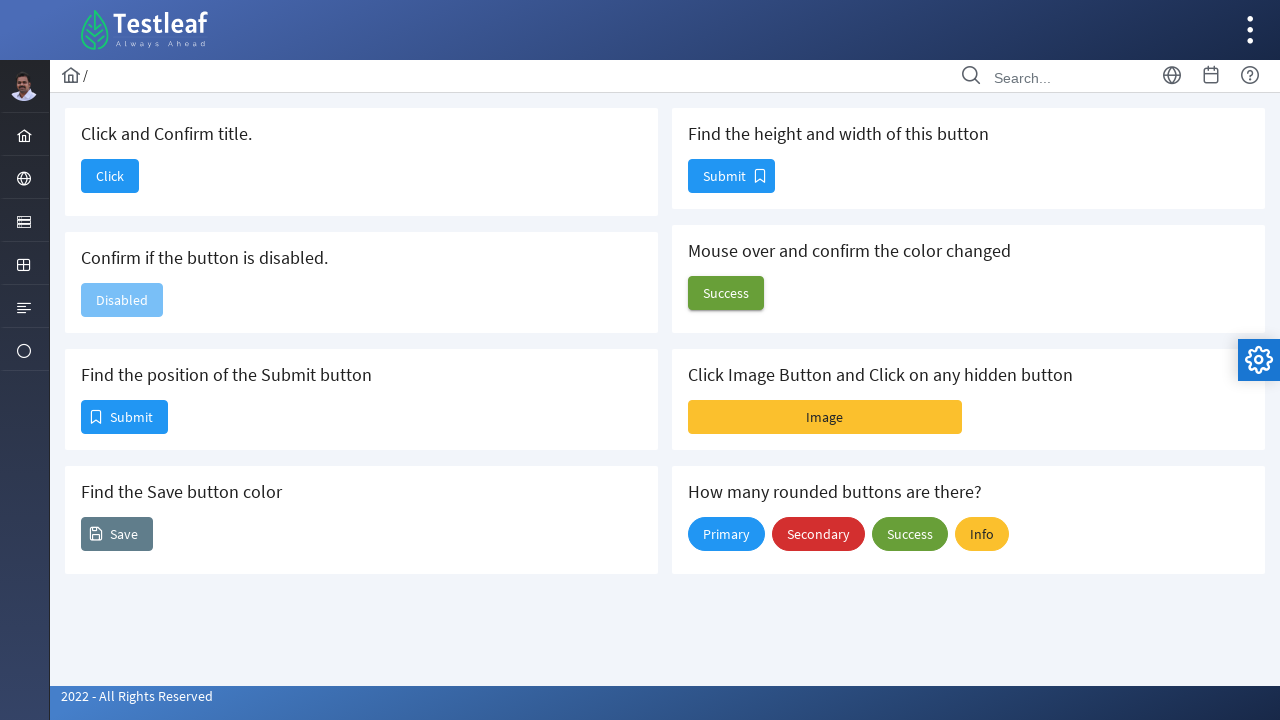